Tests switching between browser windows/tabs by clicking a button to open a new tab, switching to the new tab, and then switching back to the original window

Starting URL: https://formy-project.herokuapp.com/switch-window

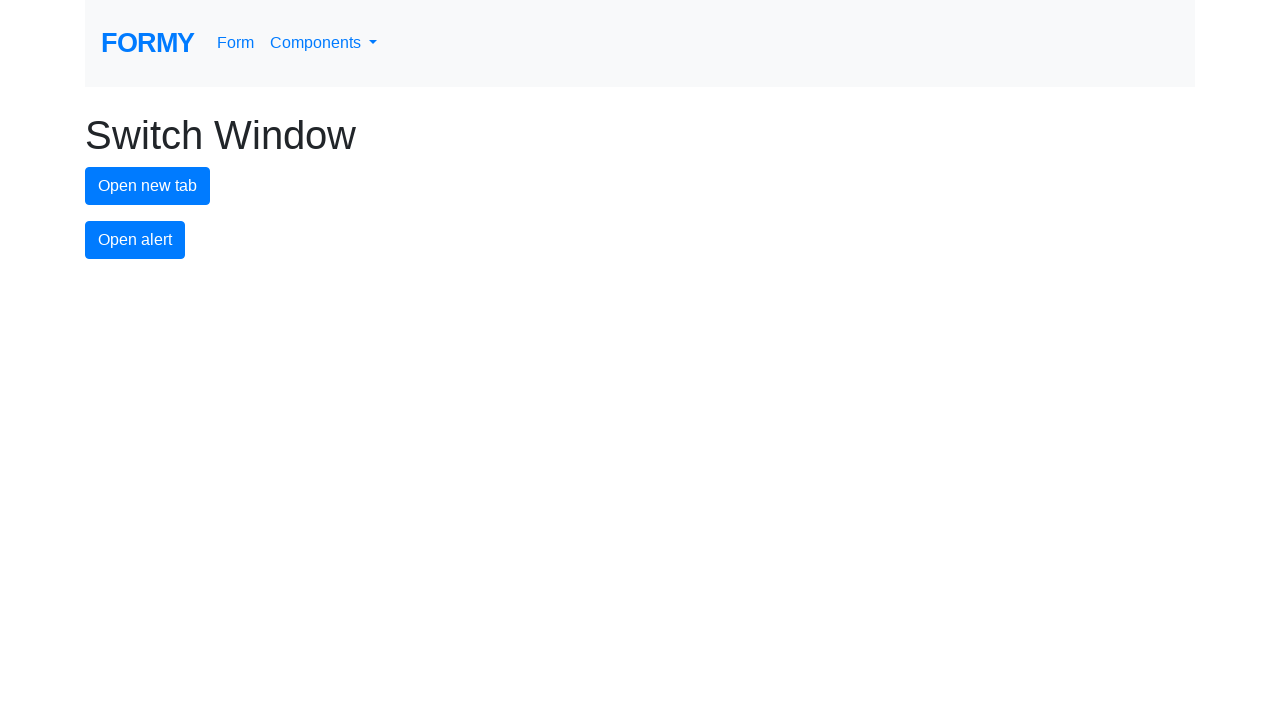

Clicked button to open new tab at (148, 186) on #new-tab-button
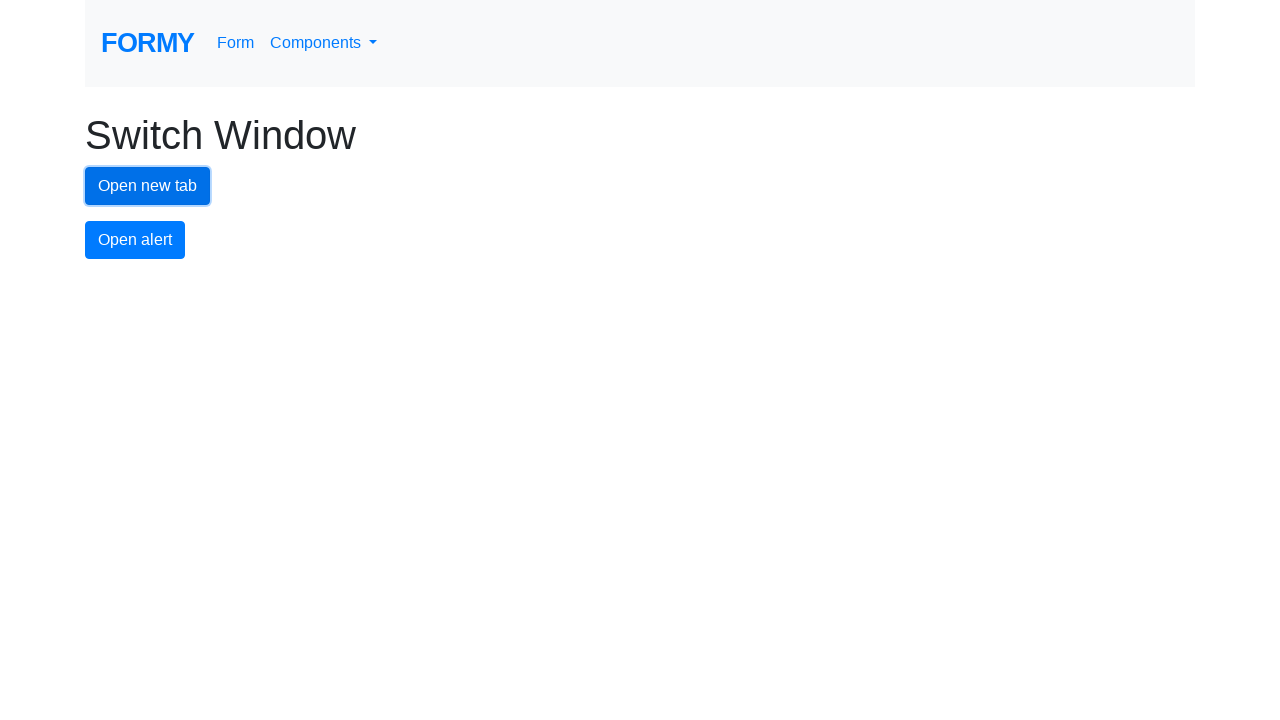

New tab opened and captured at (148, 186) on #new-tab-button
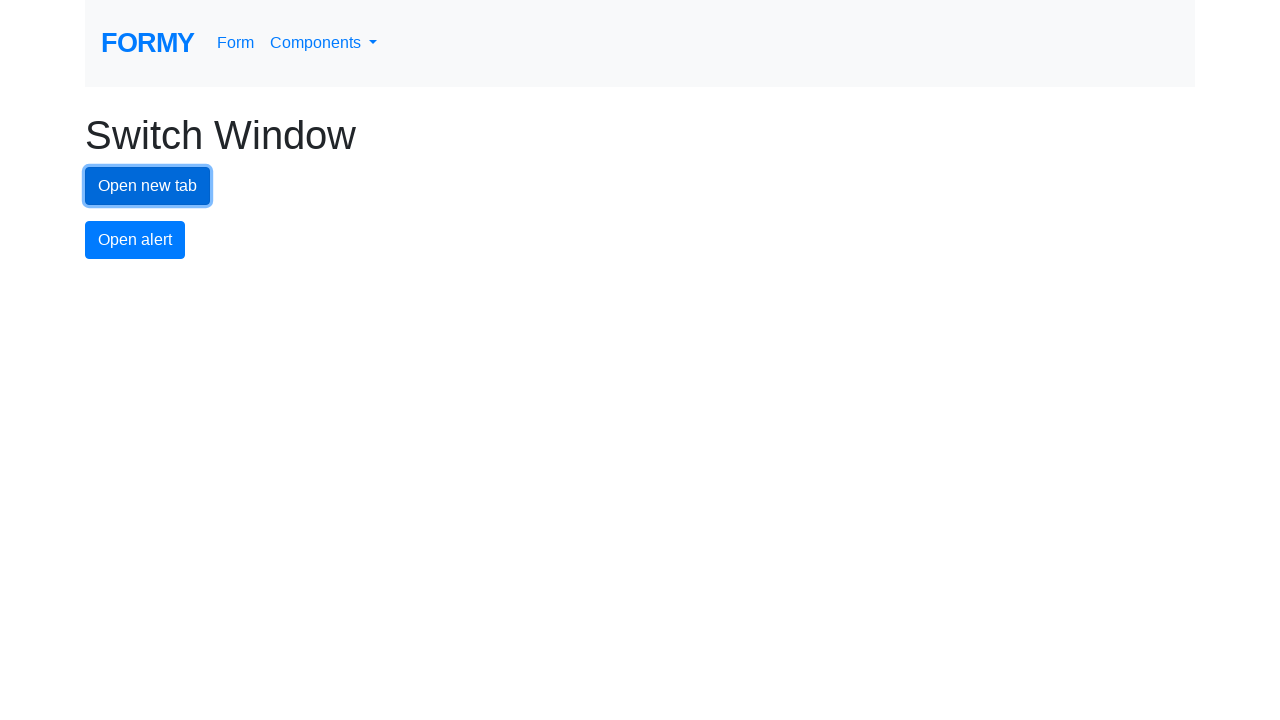

New tab page fully loaded
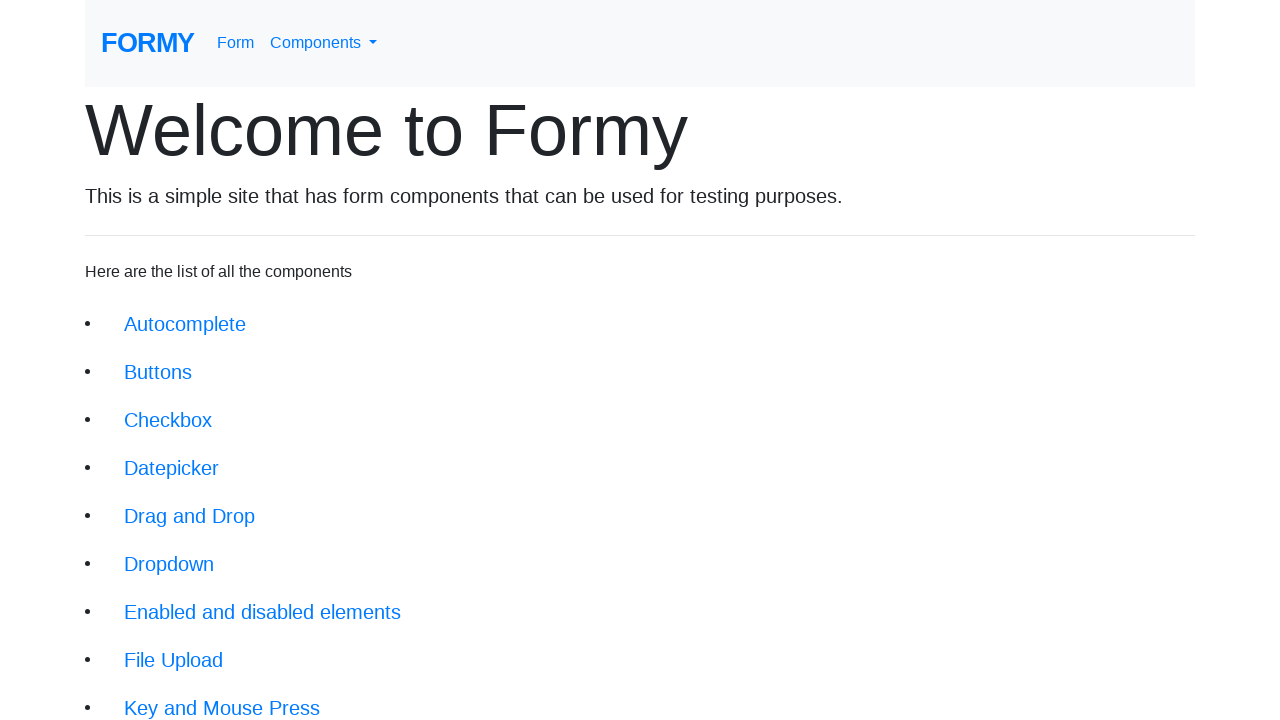

Switched back to original window/tab
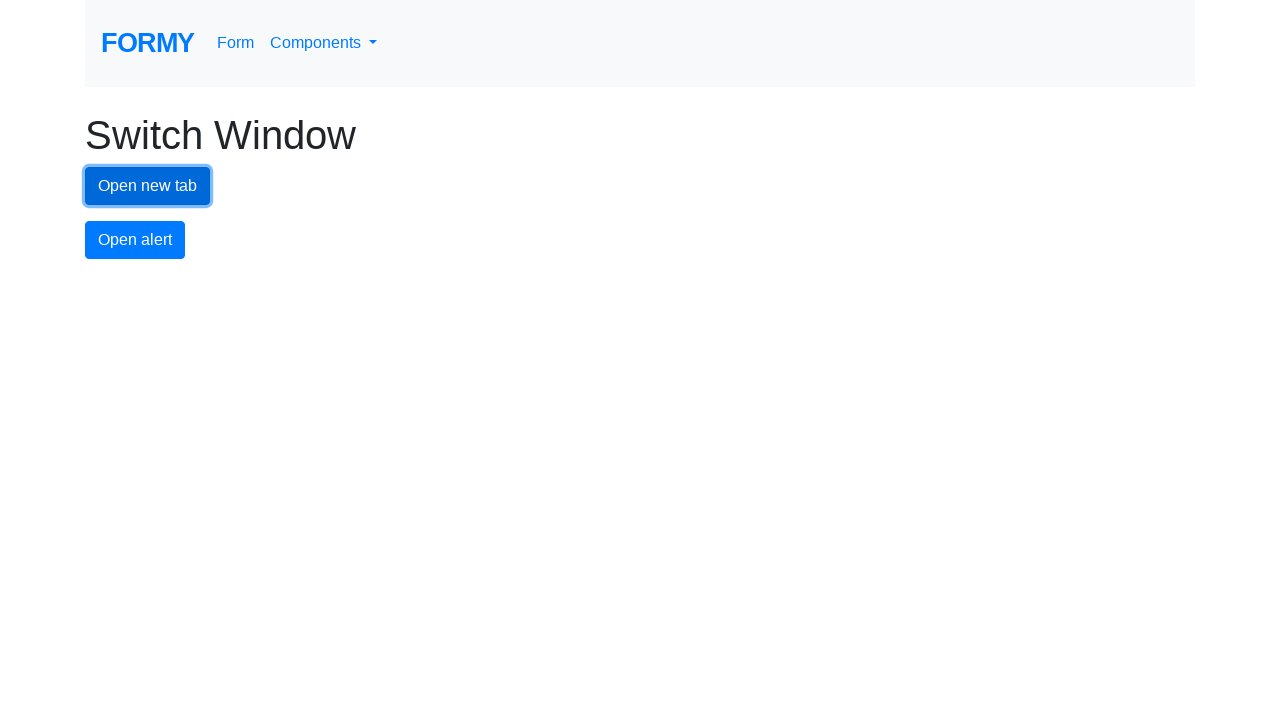

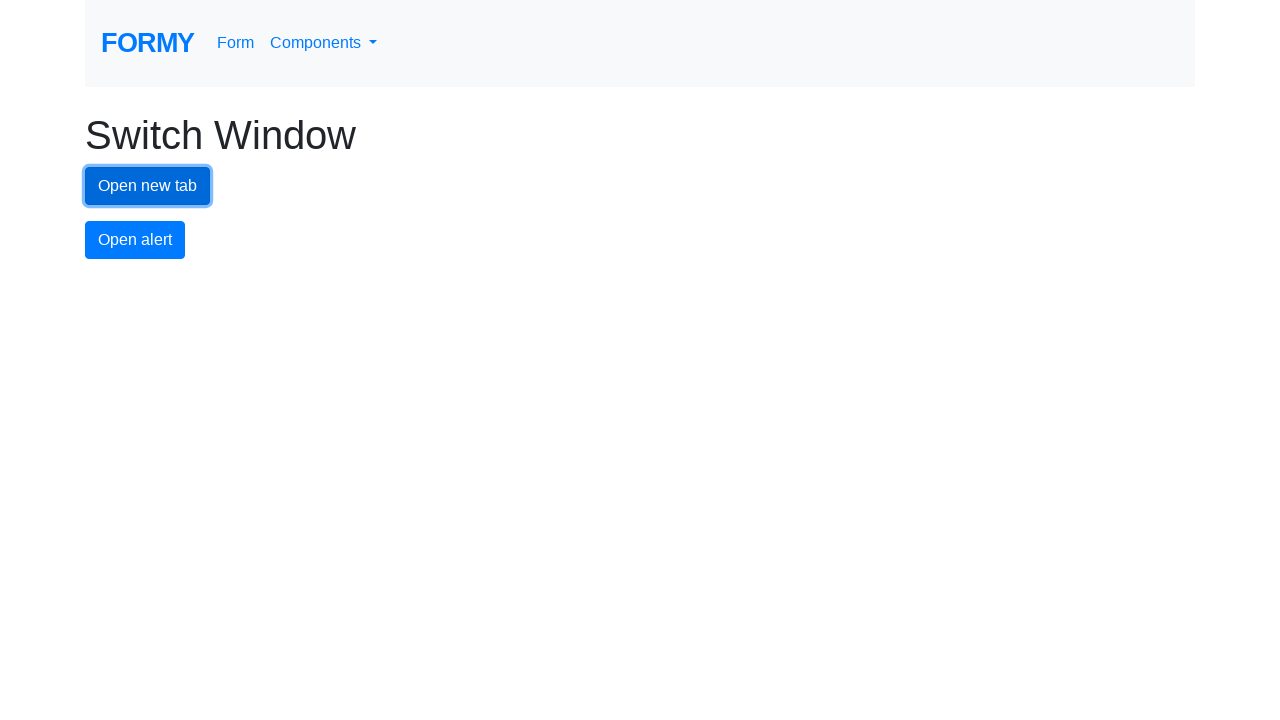